Tests form interactions by clicking checkboxes, selecting radio buttons, and choosing dropdown options on a basic HTML form test page

Starting URL: https://testpages.herokuapp.com/styled/basic-html-form-test.html

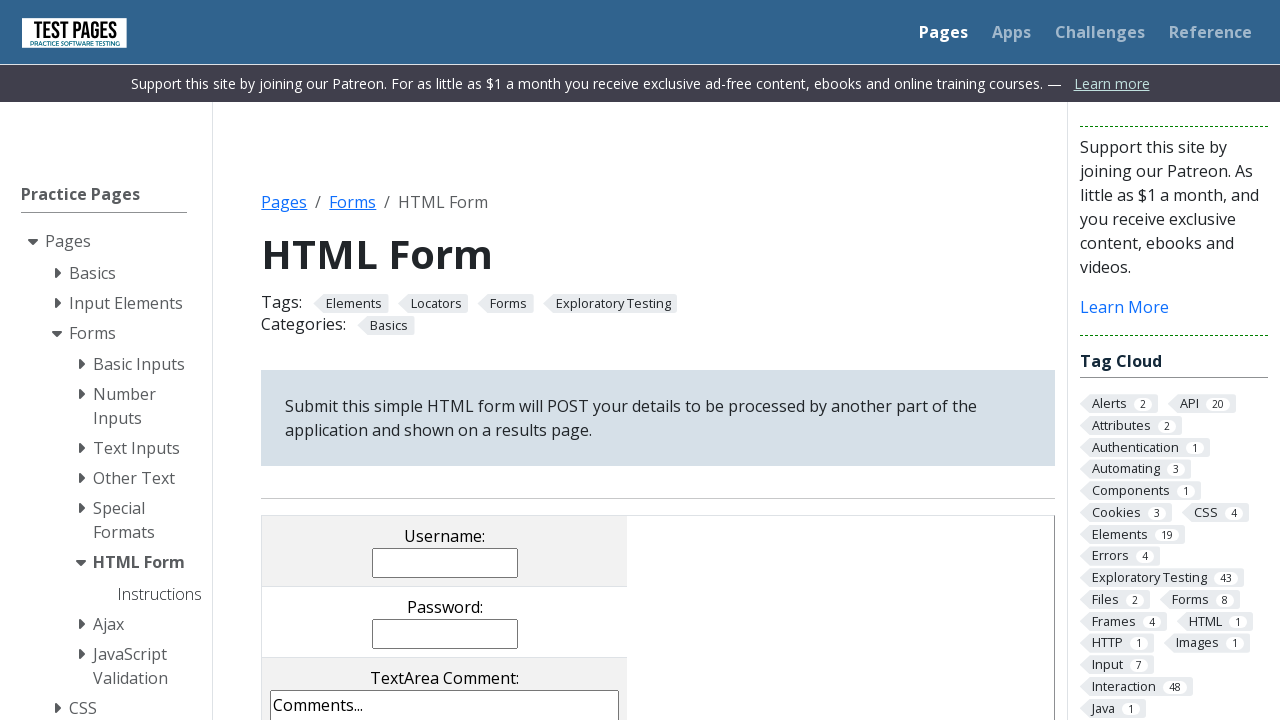

Clicked checkbox 1 at (299, 360) on input[value='cb1']
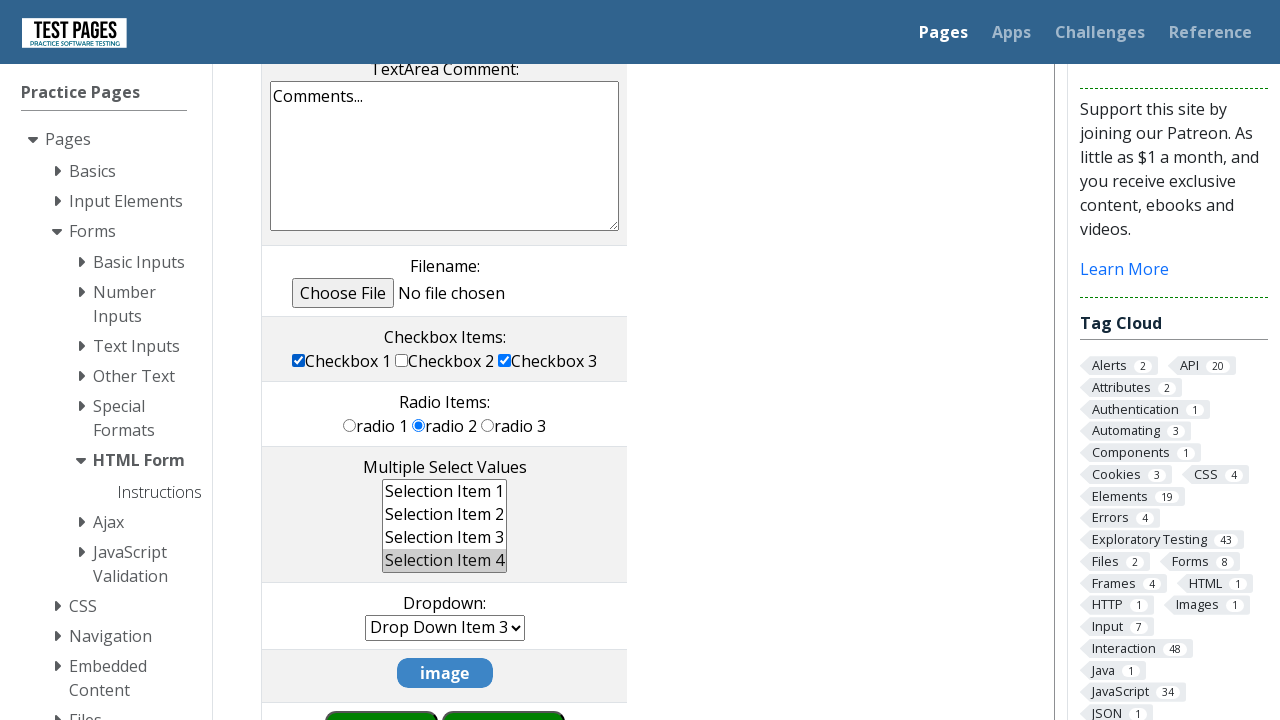

Clicked checkbox 3 at (505, 360) on input[value='cb3']
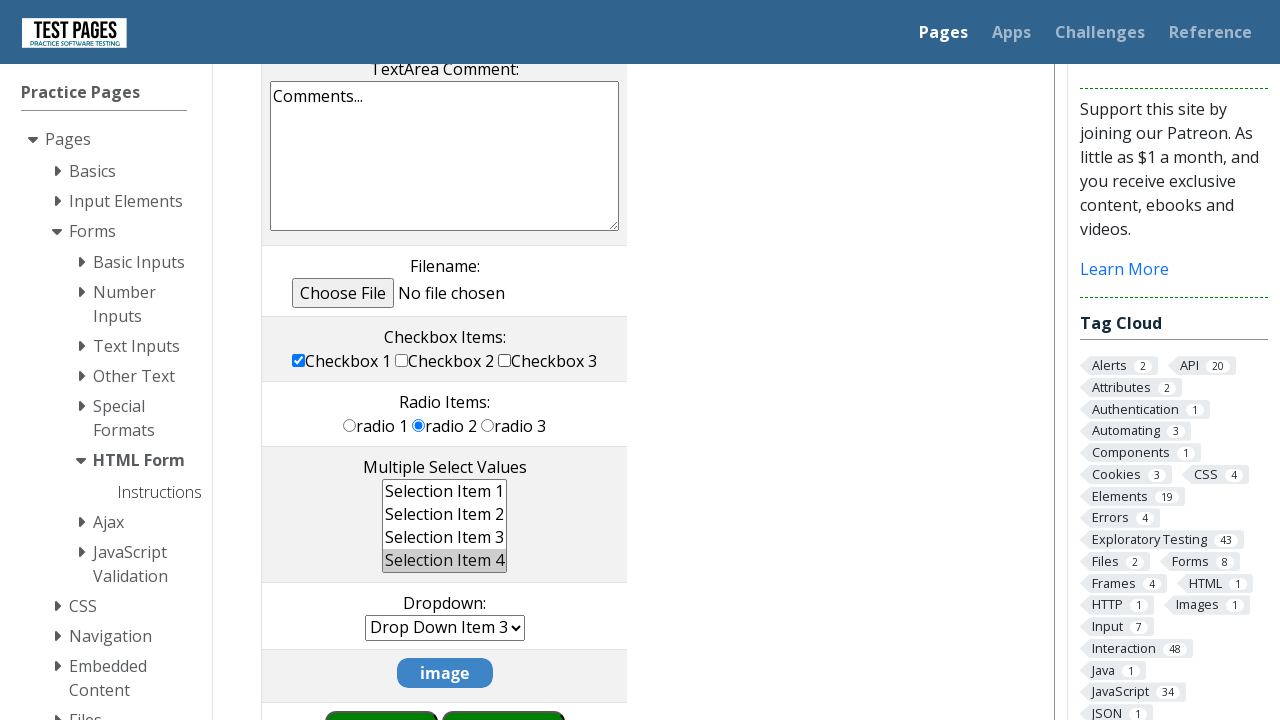

Clicked radio button 1 at (350, 425) on input[value='rd1']
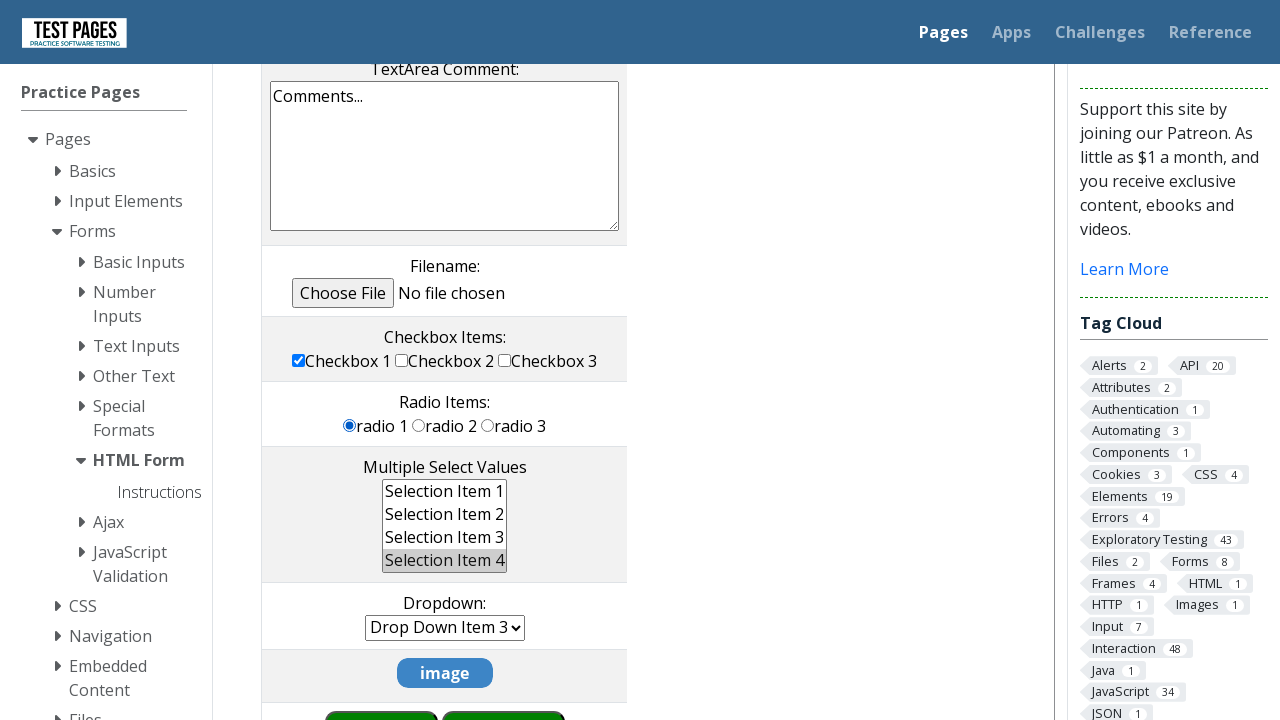

Clicked radio button 3 at (488, 425) on input[value='rd3']
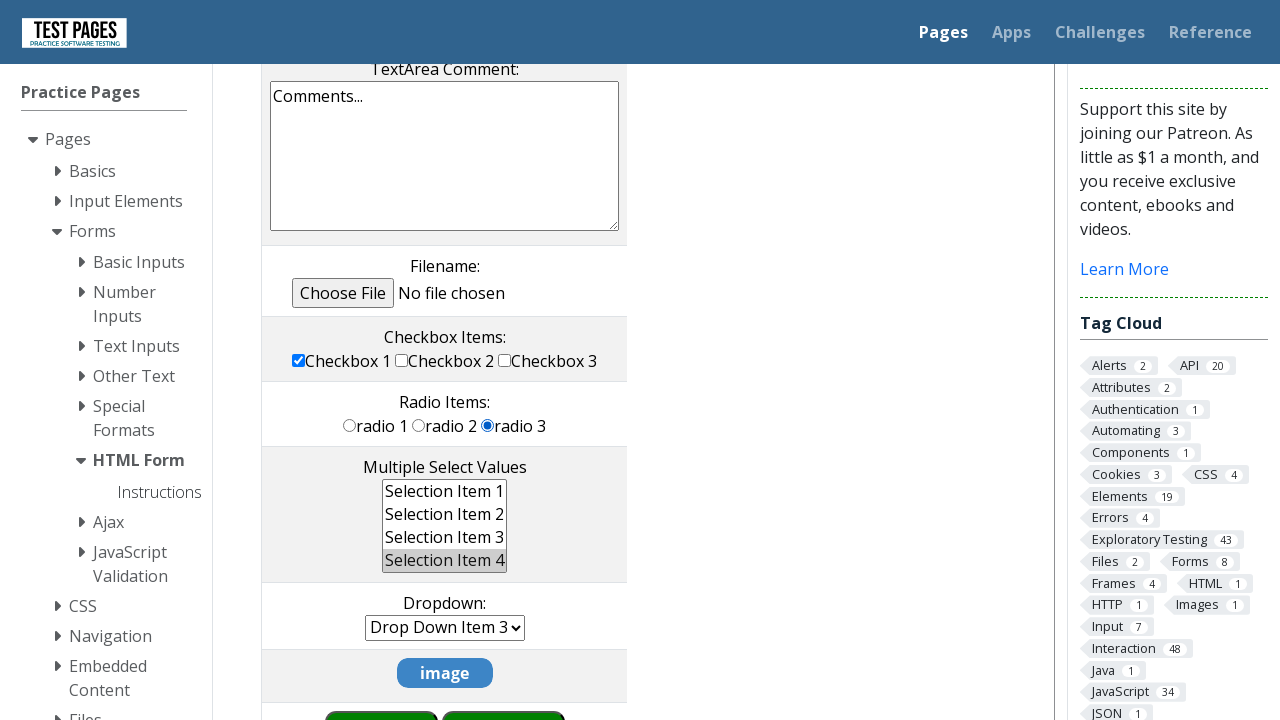

Clicked radio button 2 at (419, 425) on input[value='rd2']
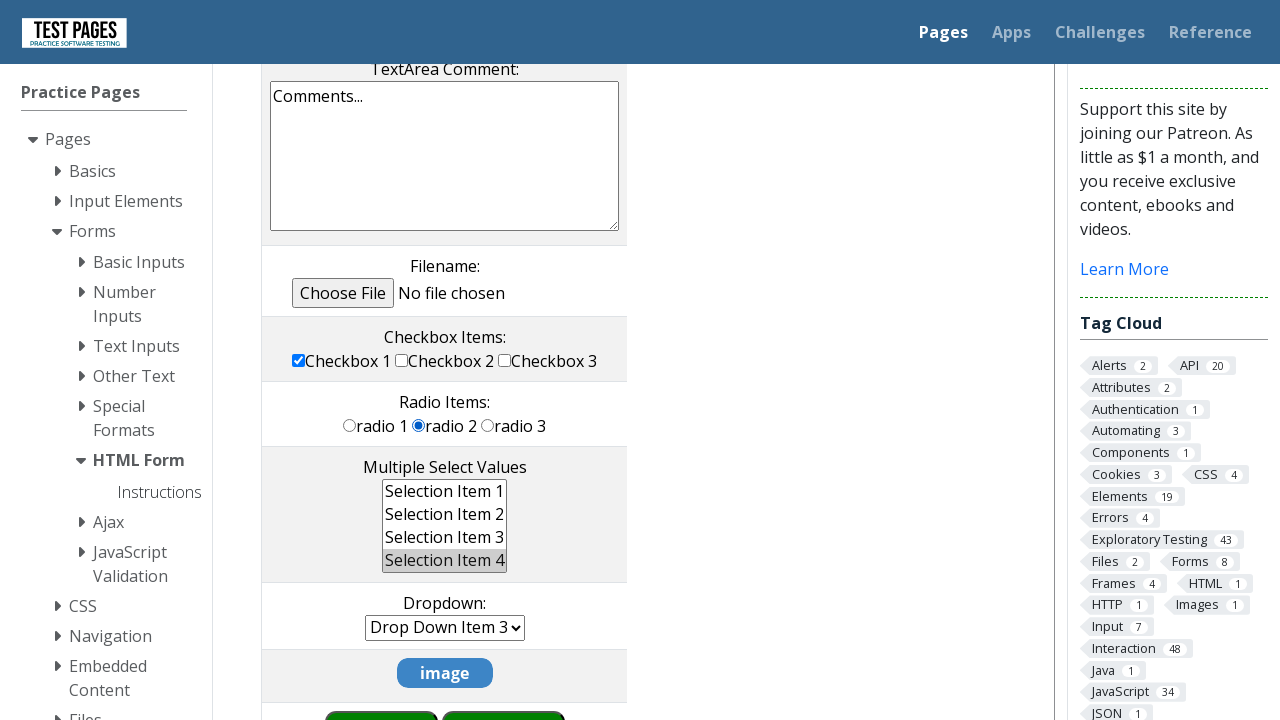

Selected first option in dropdown by index on select[name='dropdown']
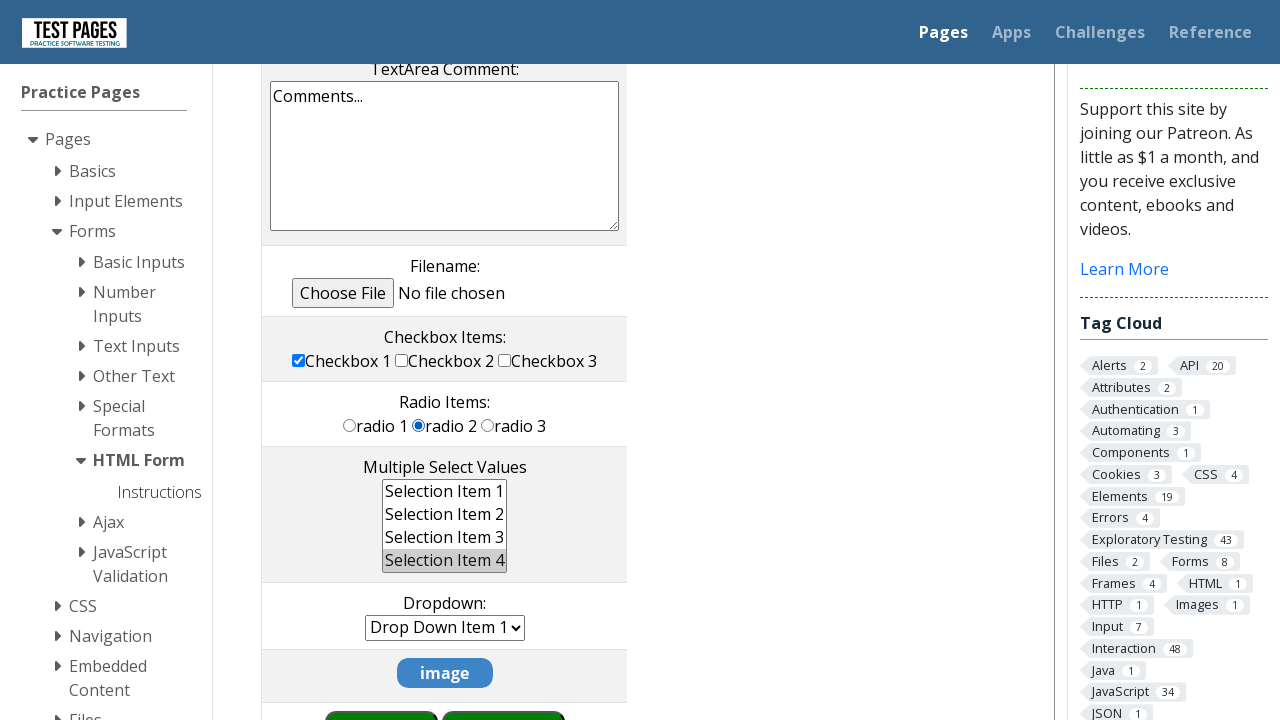

Selected dropdown option with value 'dd5' on select[name='dropdown']
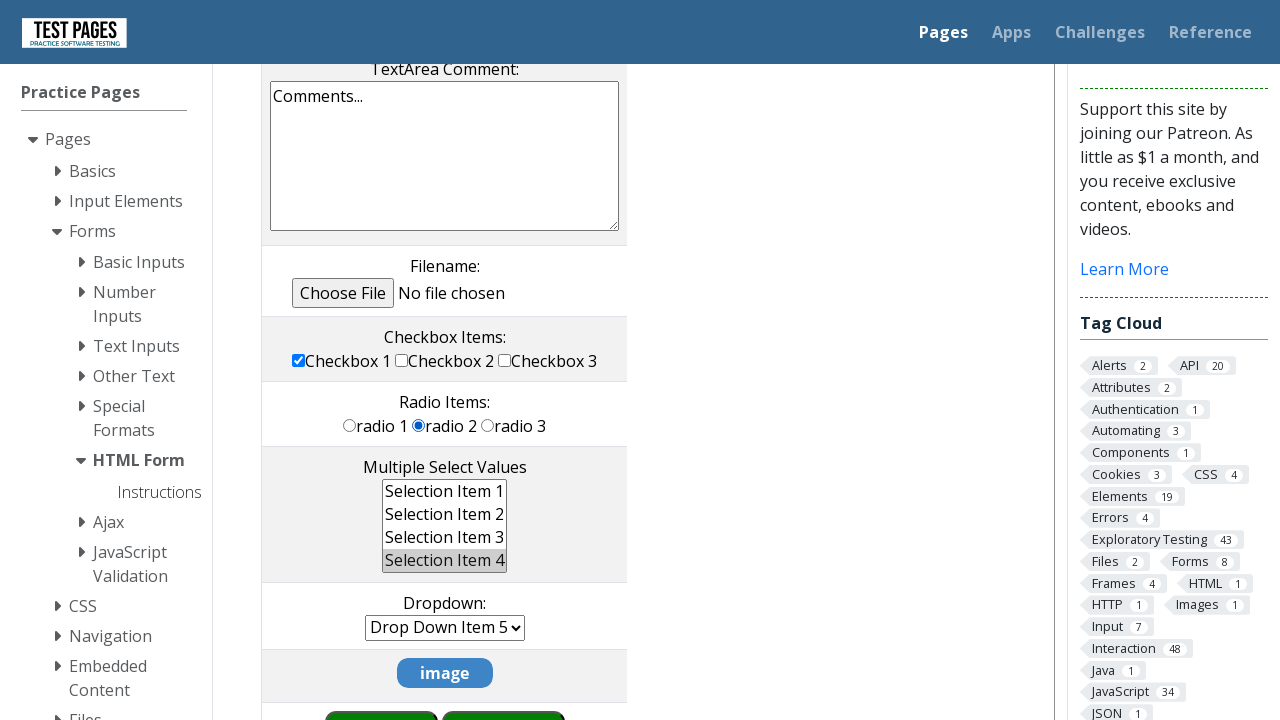

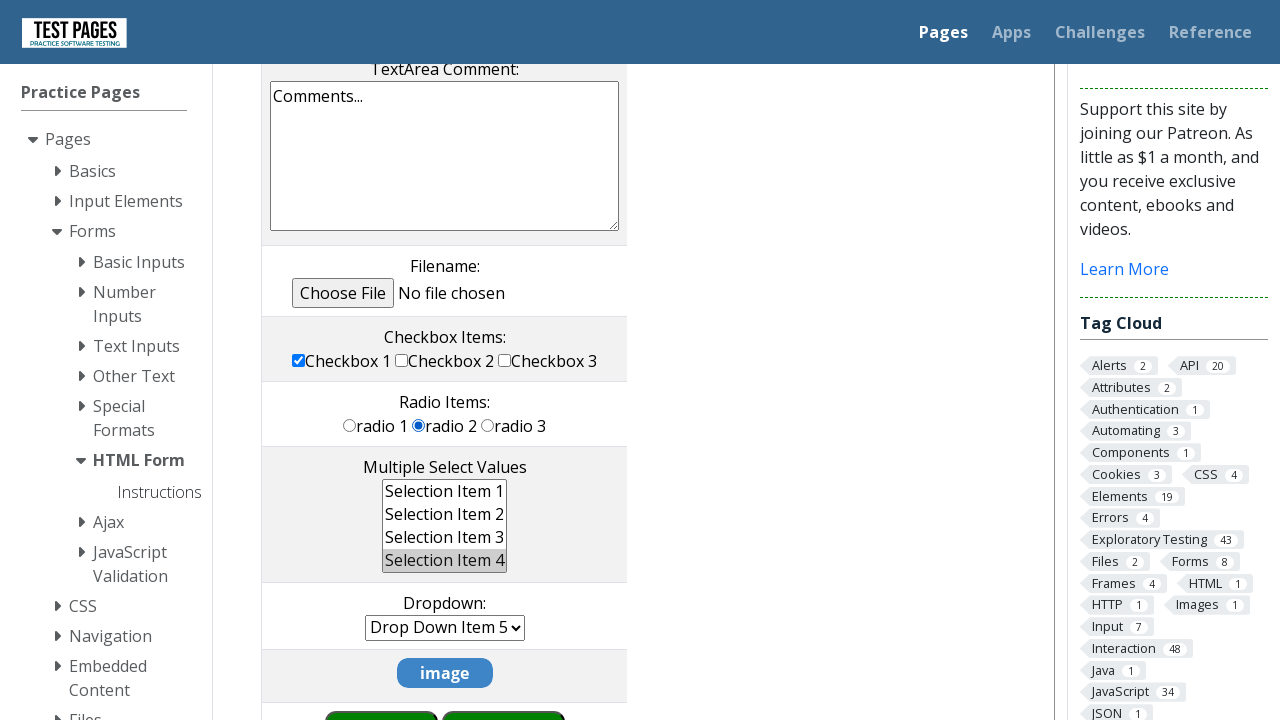